Refreshes the current web page by navigating to the current URL

Starting URL: http://demo.nopcommerce.com

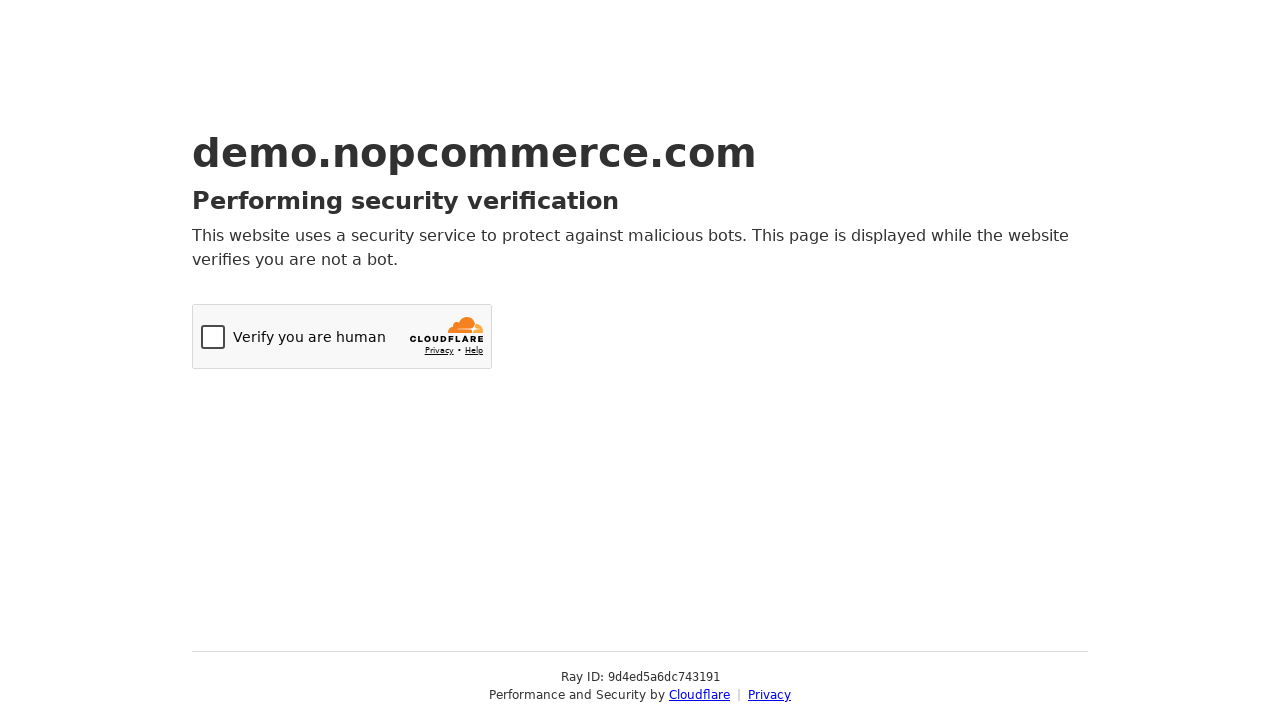

Refreshed the current page at http://demo.nopcommerce.com
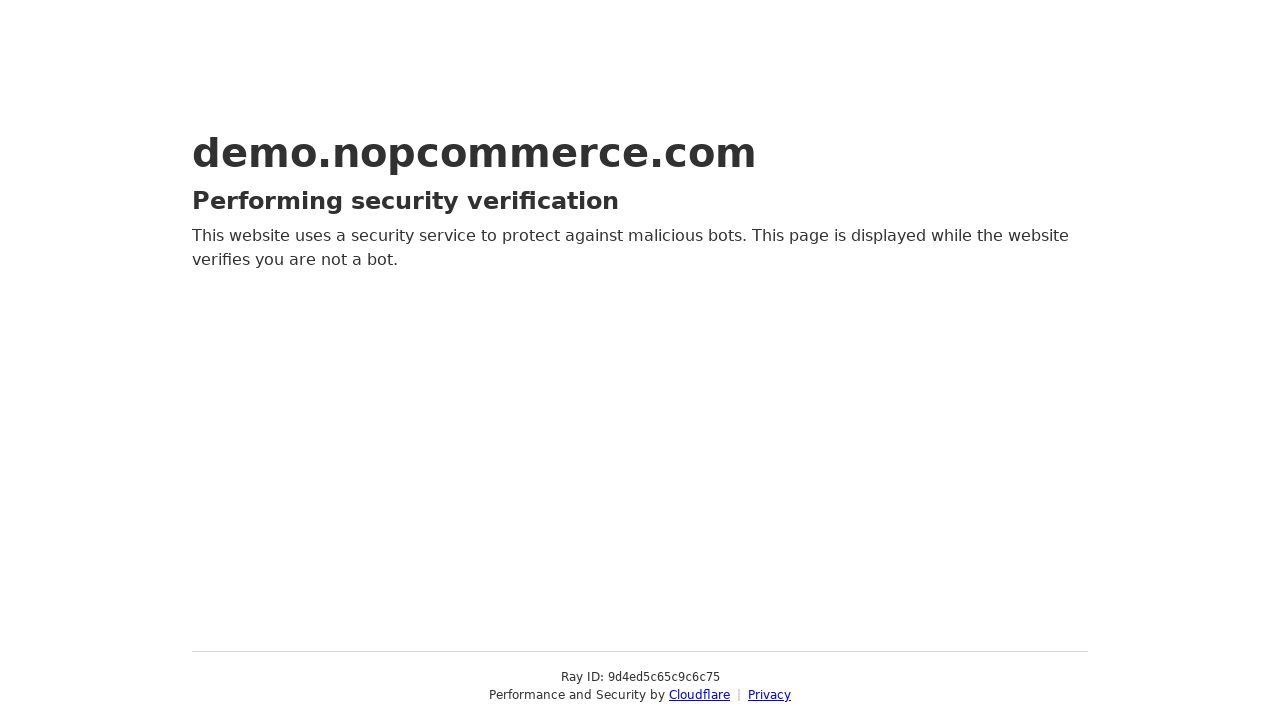

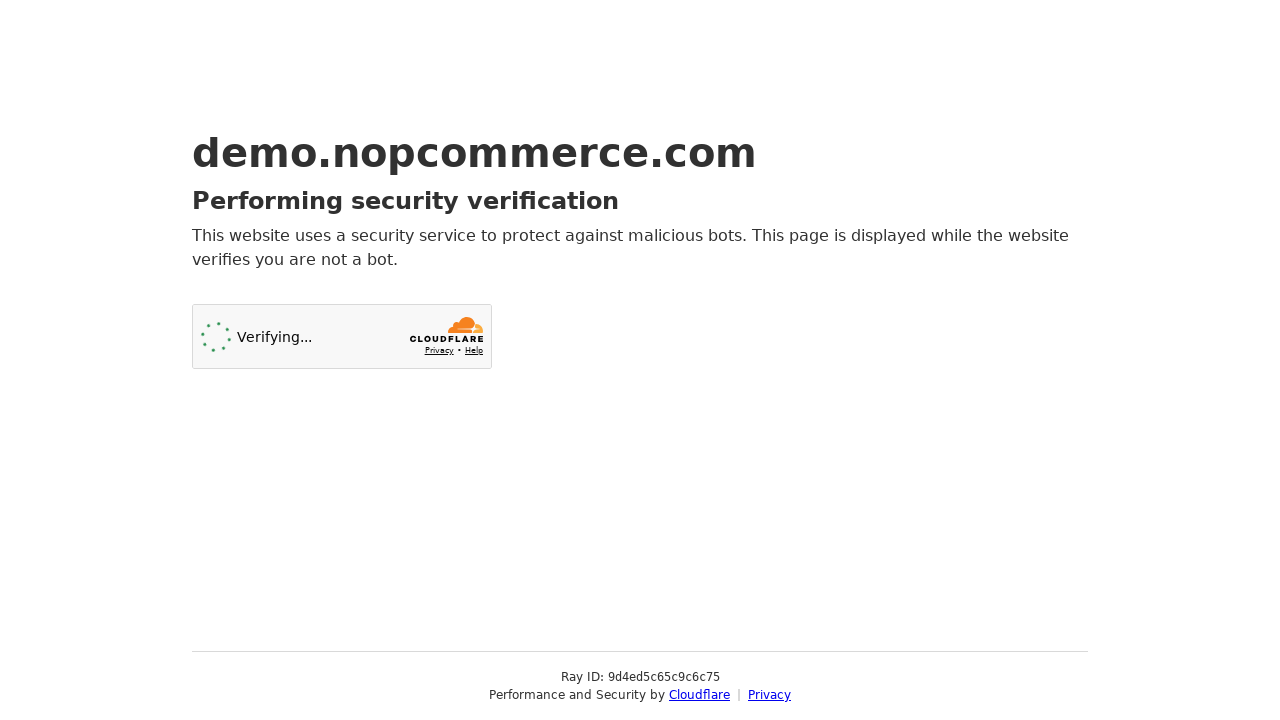